Tests the comment input functionality on the Sauce Labs guinea pig test page by entering a comment, clicking submit, and verifying the submitted comment is displayed

Starting URL: https://saucelabs.com/test/guinea-pig

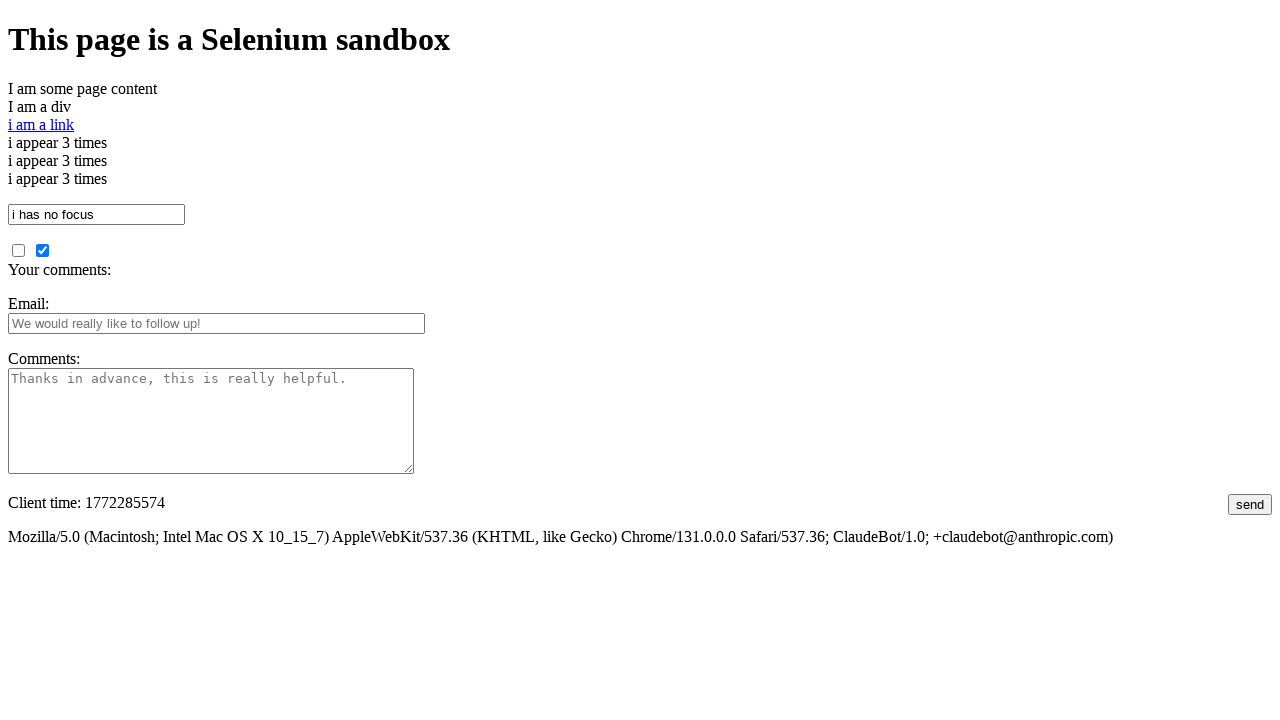

Filled comment field with UUID: 2a5ff49f-08b0-4162-afc0-ecd0db65fbc6 on #comments
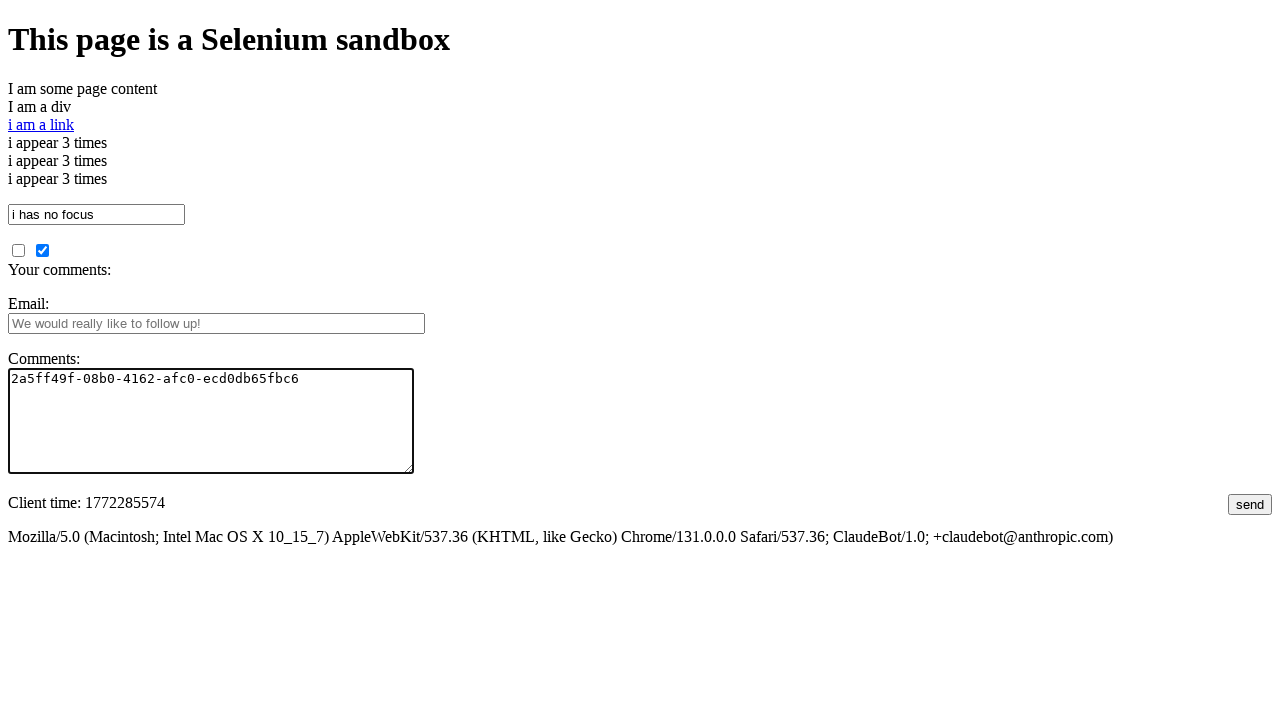

Clicked submit button to post comment at (1250, 504) on #submit
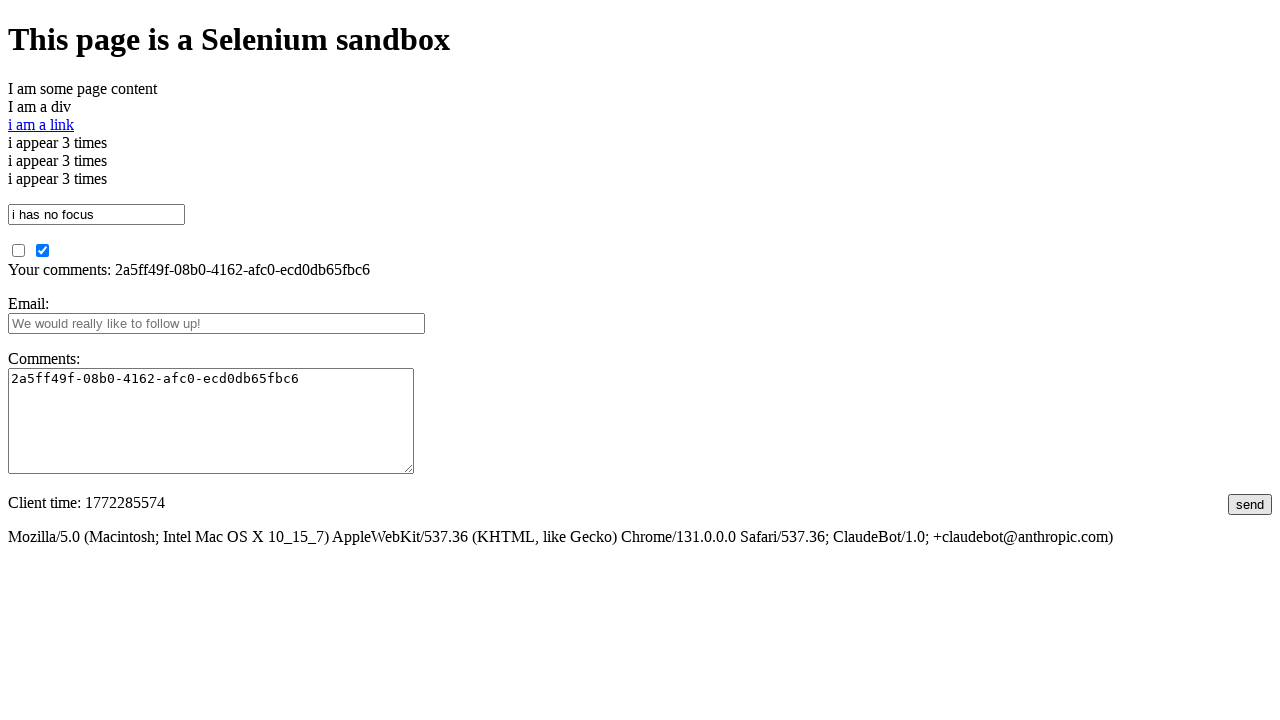

Submitted comment section loaded and verified
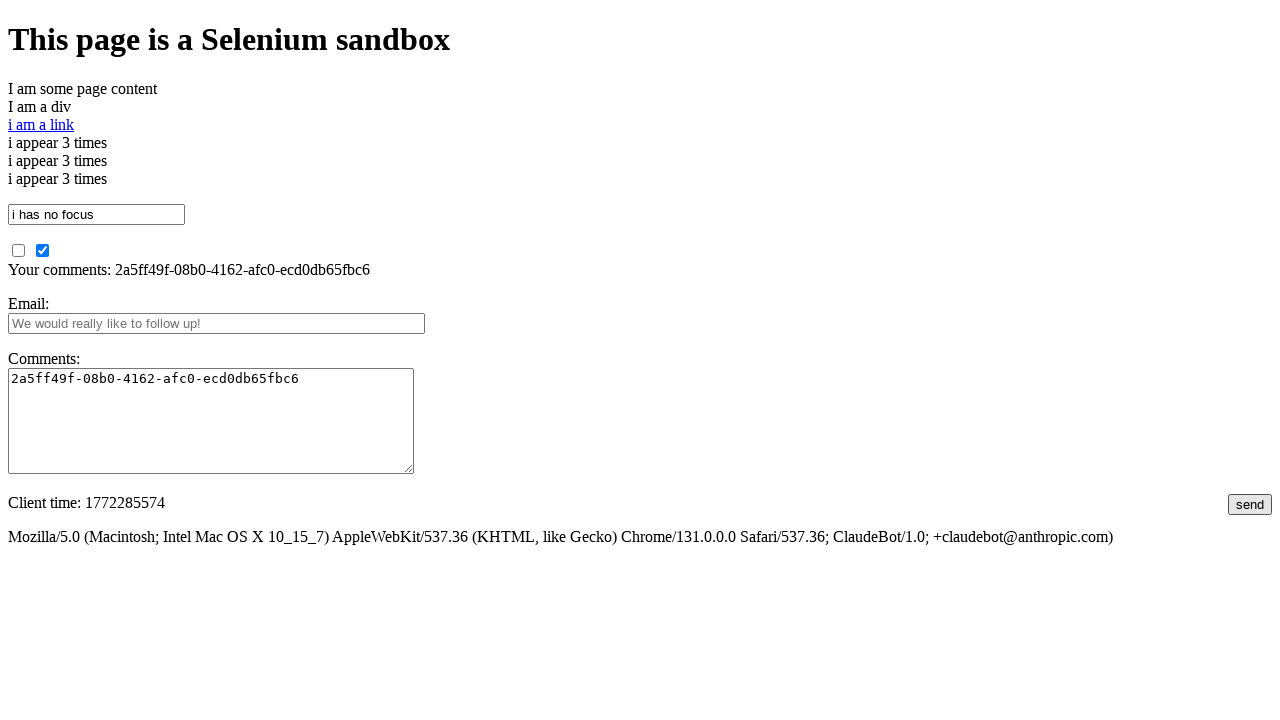

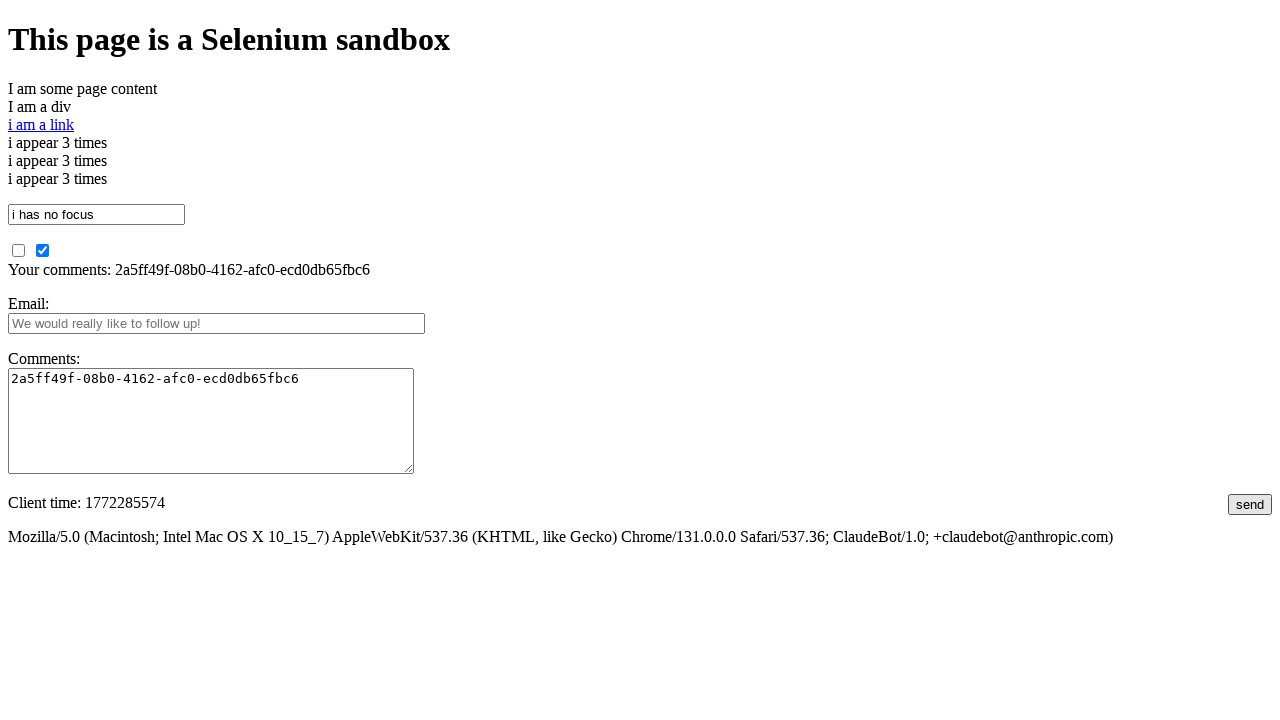